Tests radio button functionality on DemoQA by clicking the "Yes" radio button option.

Starting URL: https://demoqa.com/radio-button

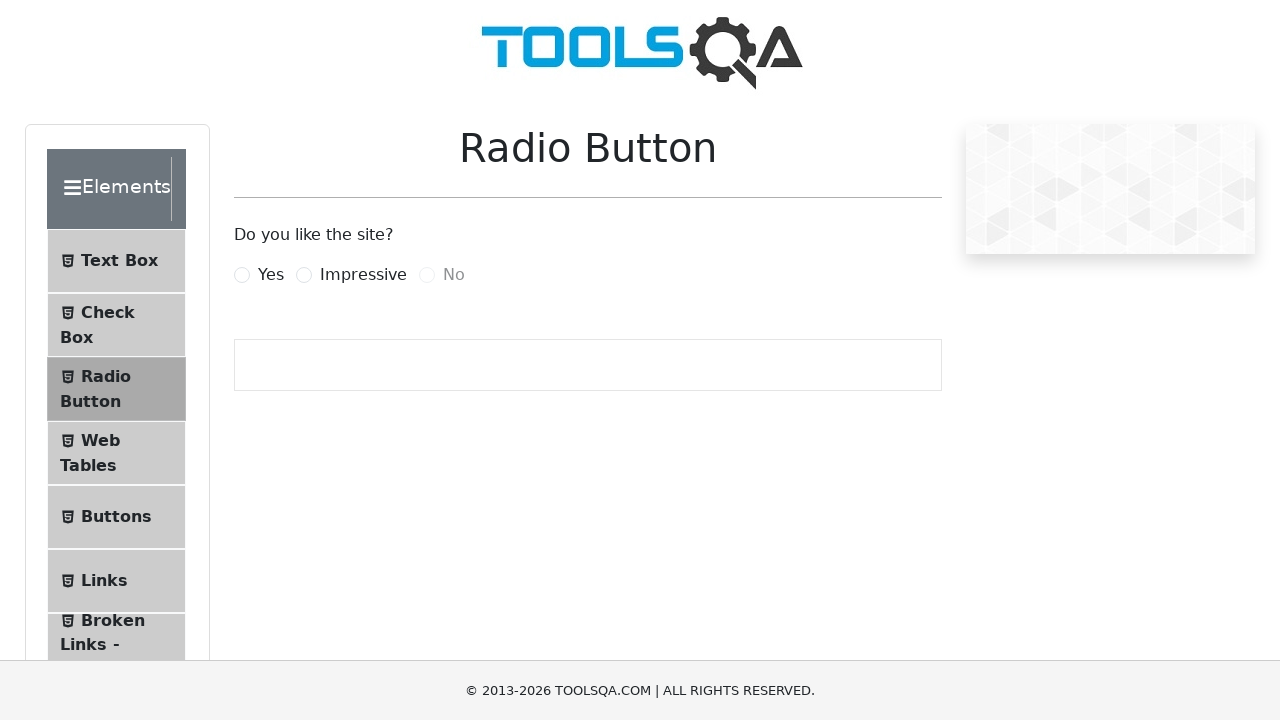

Clicked the 'Yes' radio button label at (271, 275) on label[for='yesRadio']
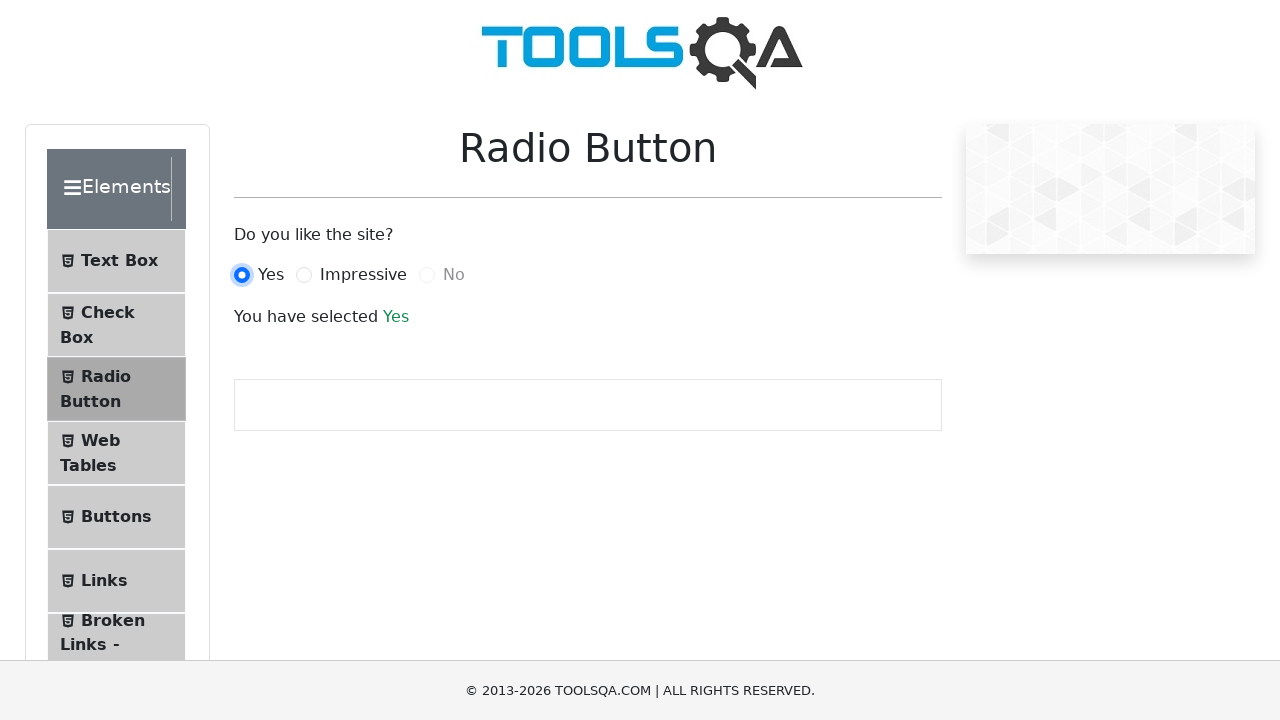

Verified success text appeared confirming radio button selection
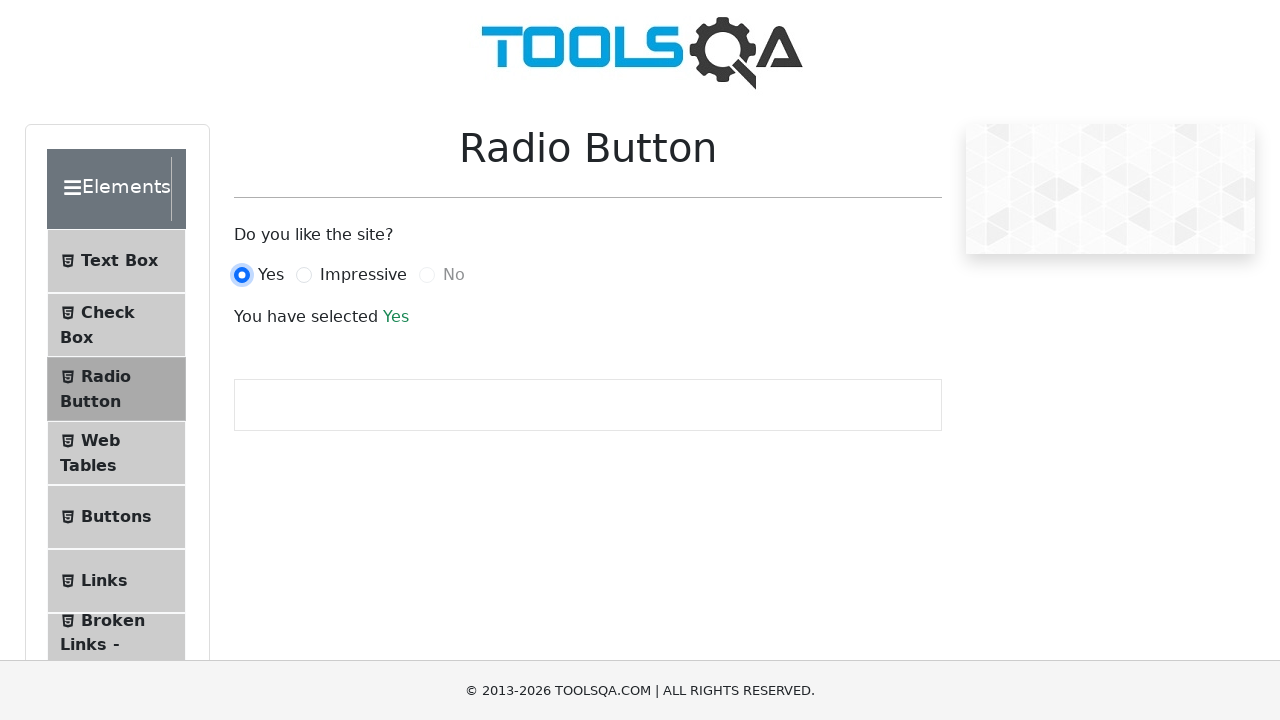

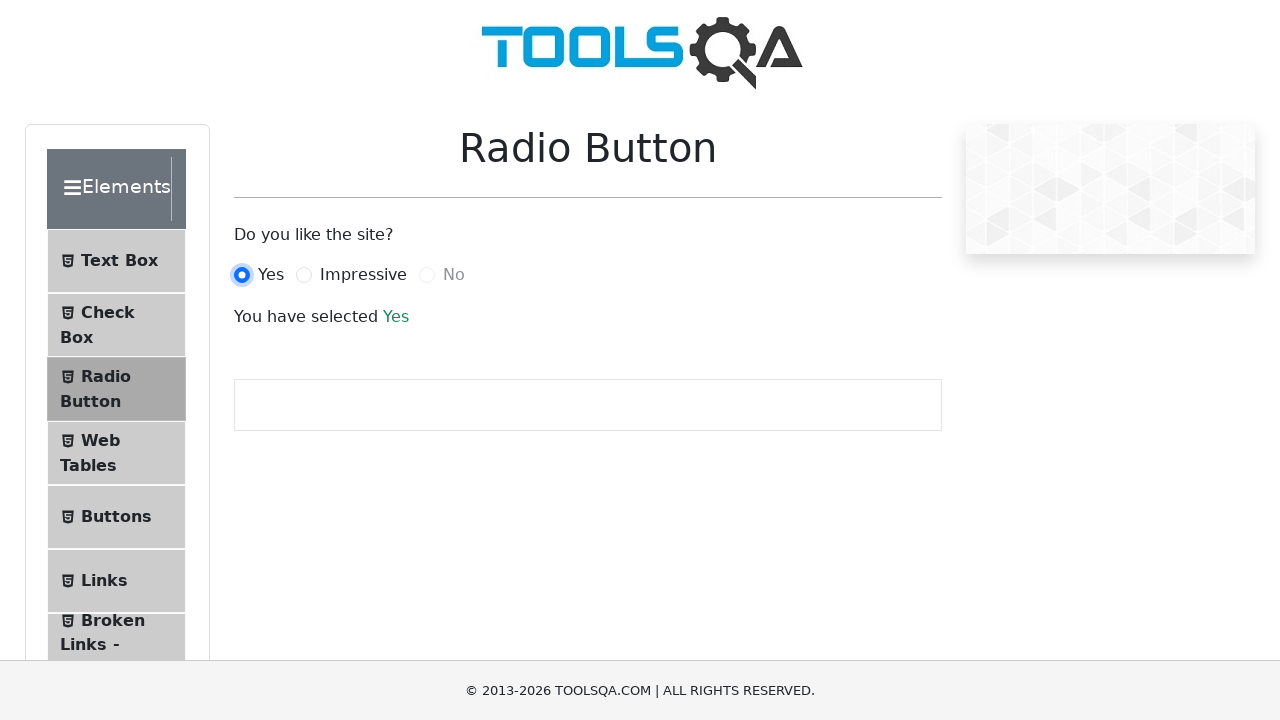